Tests checkbox functionality by selecting the first 3 checkboxes and then unselecting them if they are selected

Starting URL: https://testautomationpractice.blogspot.com/

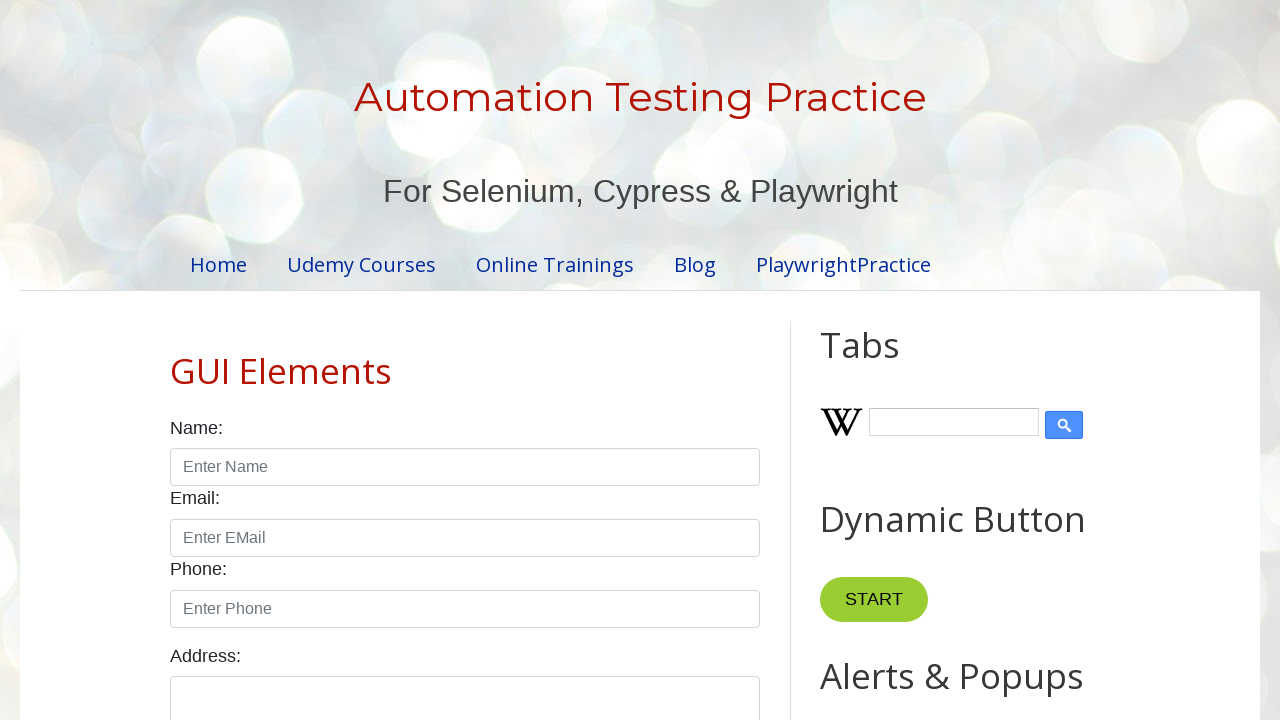

Located all checkboxes with form-check-input class
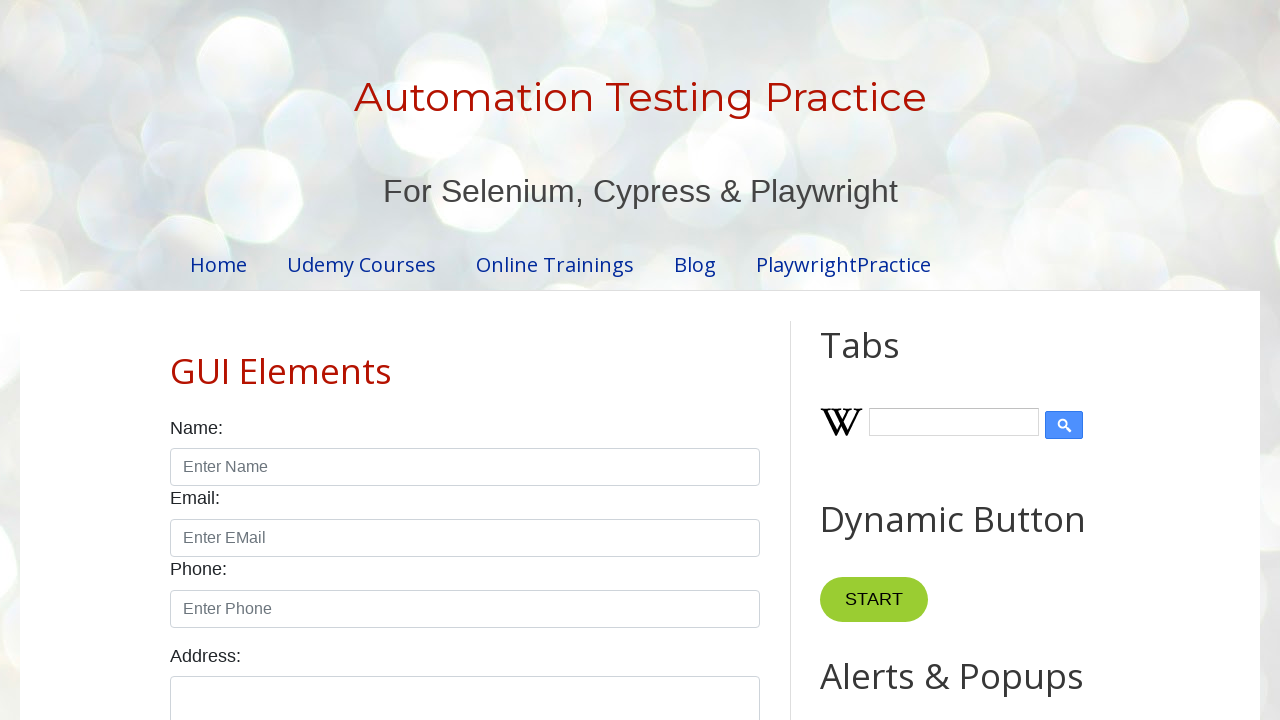

Retrieved checkbox count: 7
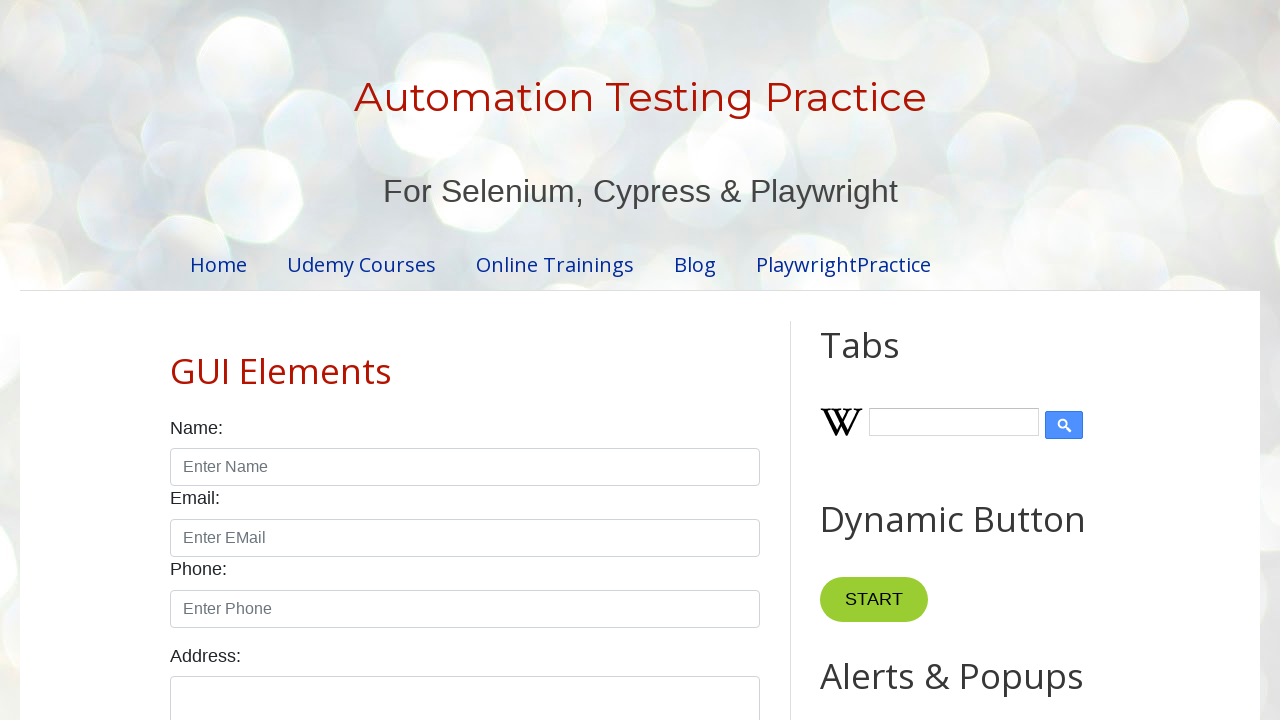

Clicked checkbox at index 0 to select it at (176, 360) on xpath=//input[@class="form-check-input" and @type="checkbox"] >> nth=0
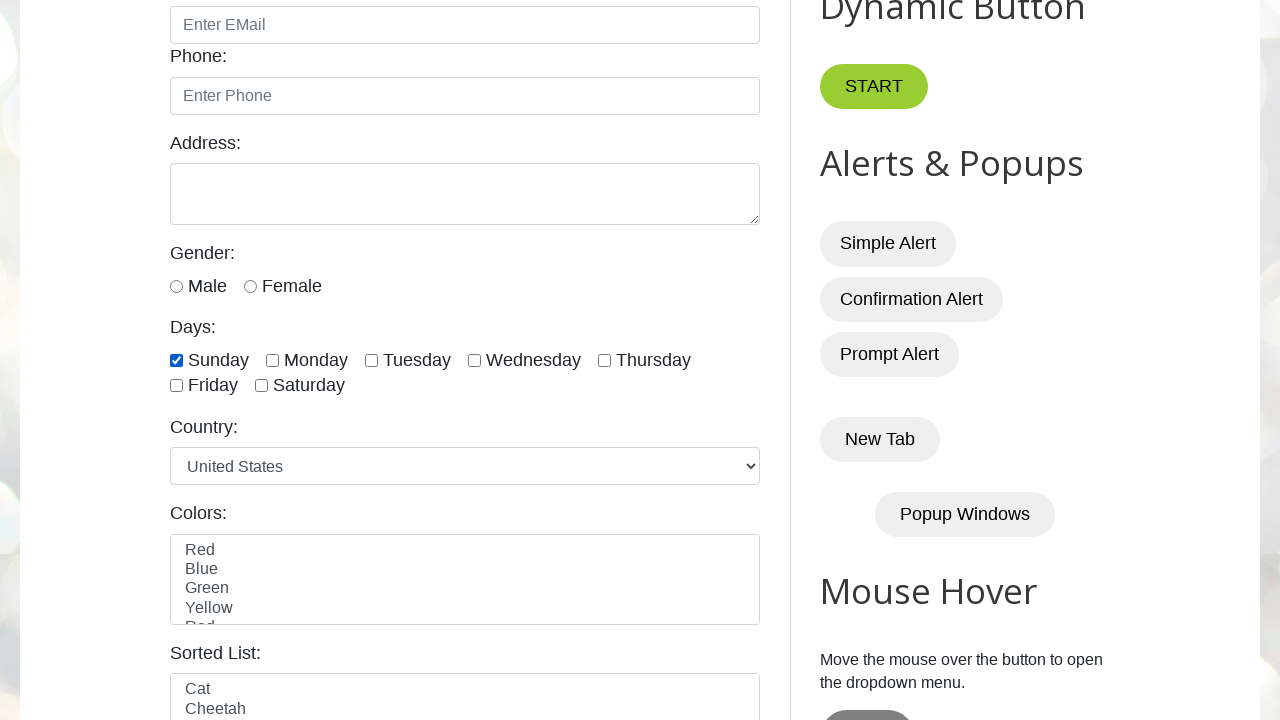

Clicked checkbox at index 1 to select it at (272, 360) on xpath=//input[@class="form-check-input" and @type="checkbox"] >> nth=1
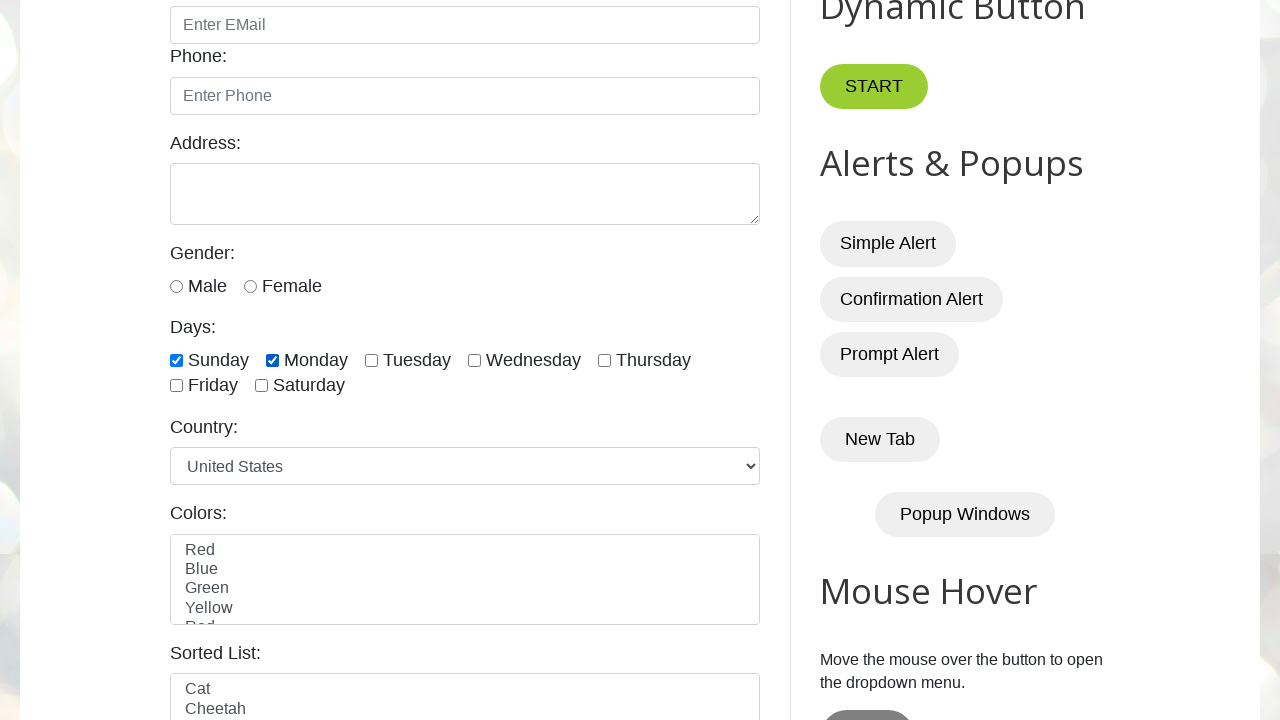

Clicked checkbox at index 2 to select it at (372, 360) on xpath=//input[@class="form-check-input" and @type="checkbox"] >> nth=2
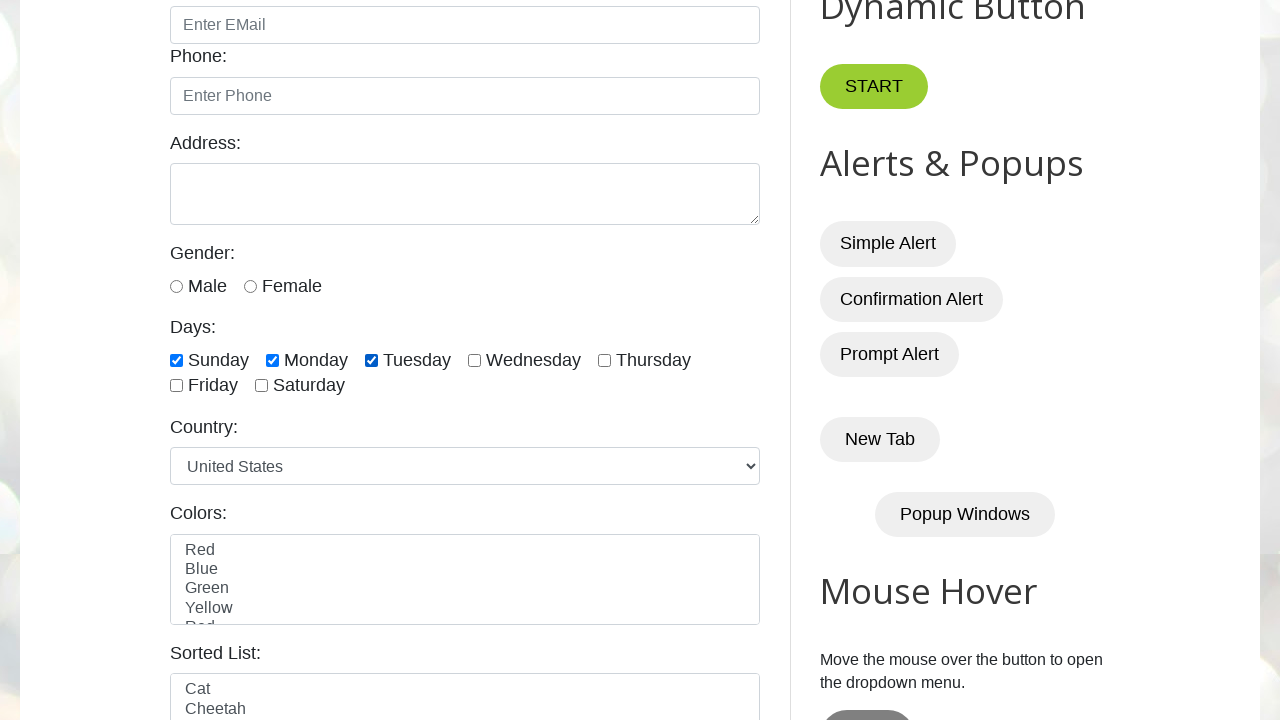

Waited 3 seconds to observe checkbox selections
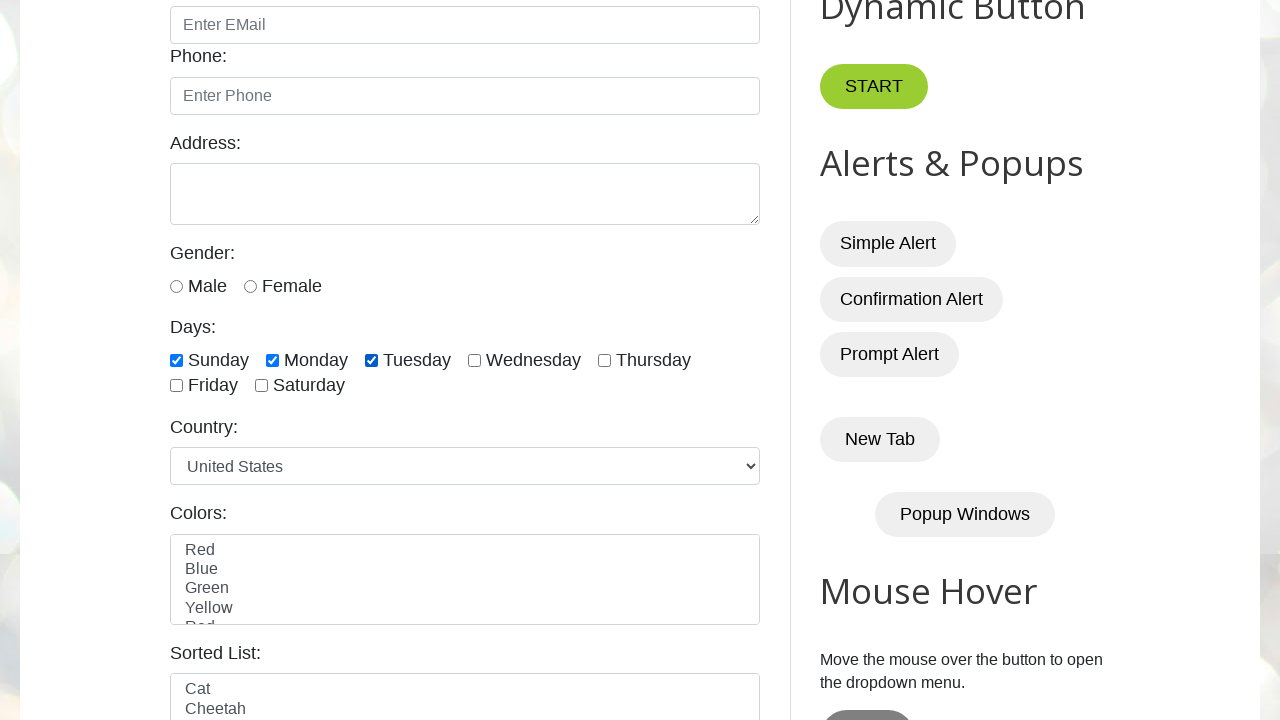

Unchecked checkbox at index 0 (was selected) at (176, 360) on xpath=//input[@class="form-check-input" and @type="checkbox"] >> nth=0
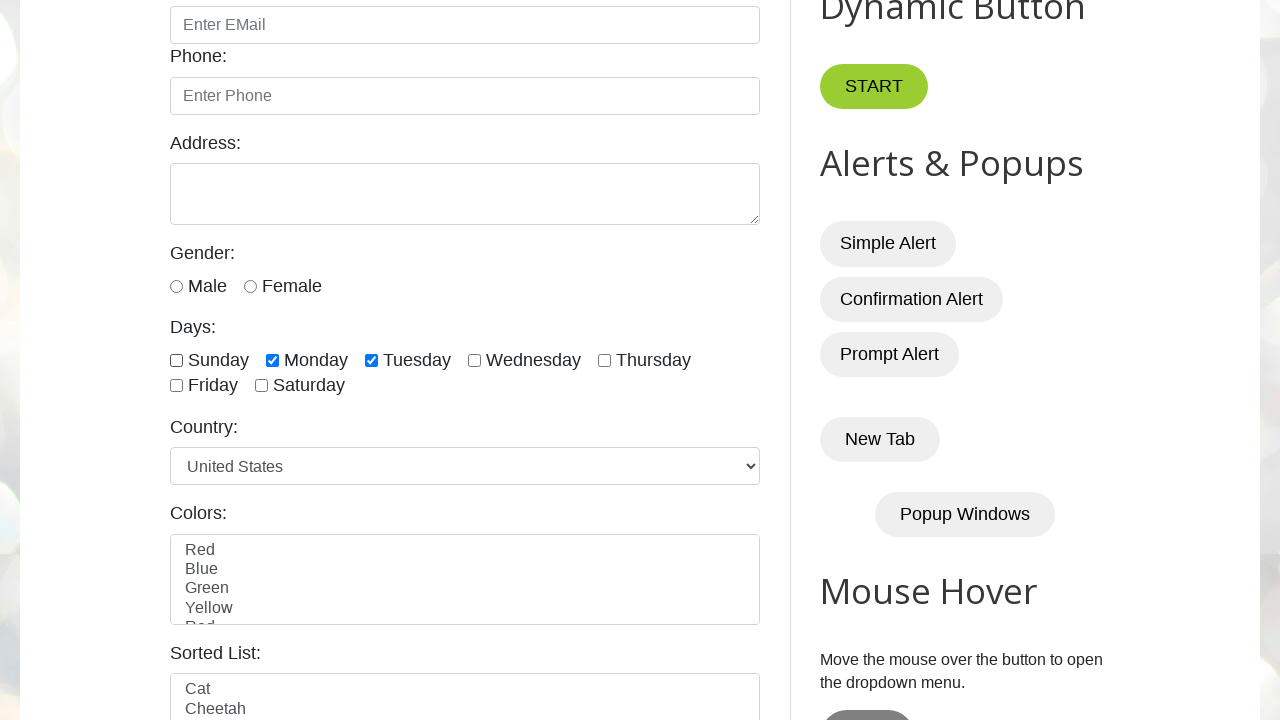

Unchecked checkbox at index 1 (was selected) at (272, 360) on xpath=//input[@class="form-check-input" and @type="checkbox"] >> nth=1
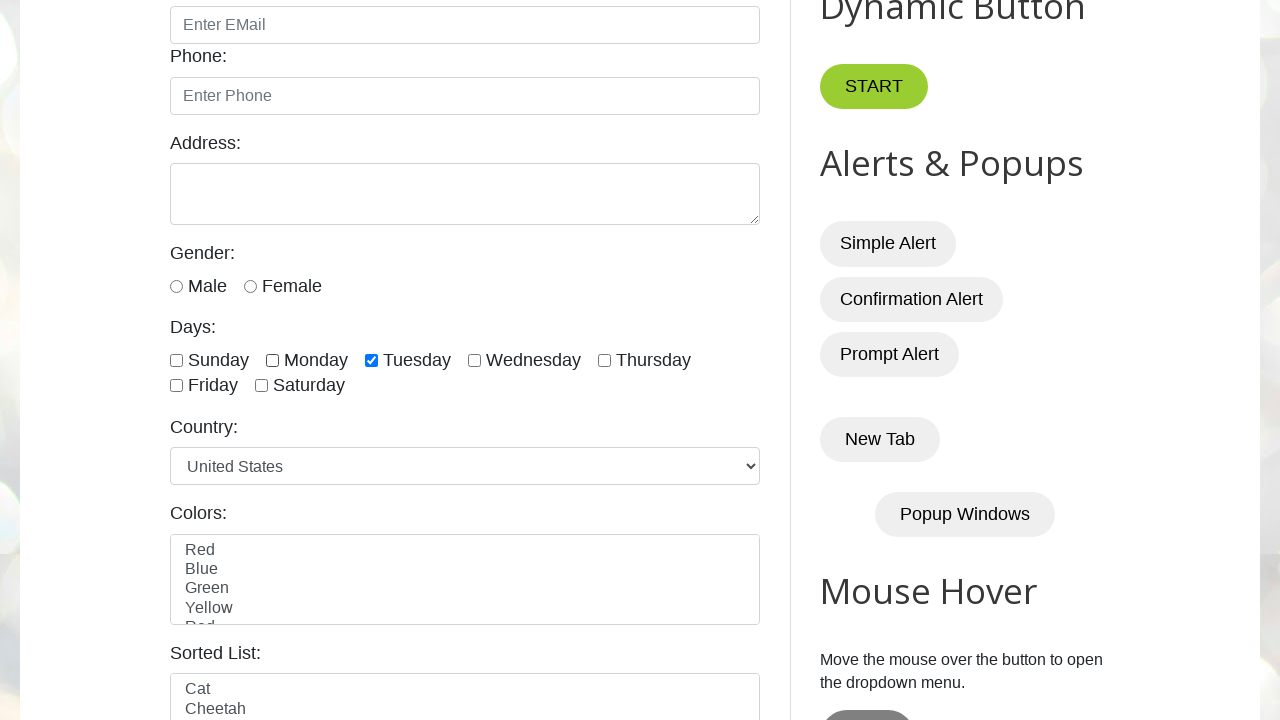

Unchecked checkbox at index 2 (was selected) at (372, 360) on xpath=//input[@class="form-check-input" and @type="checkbox"] >> nth=2
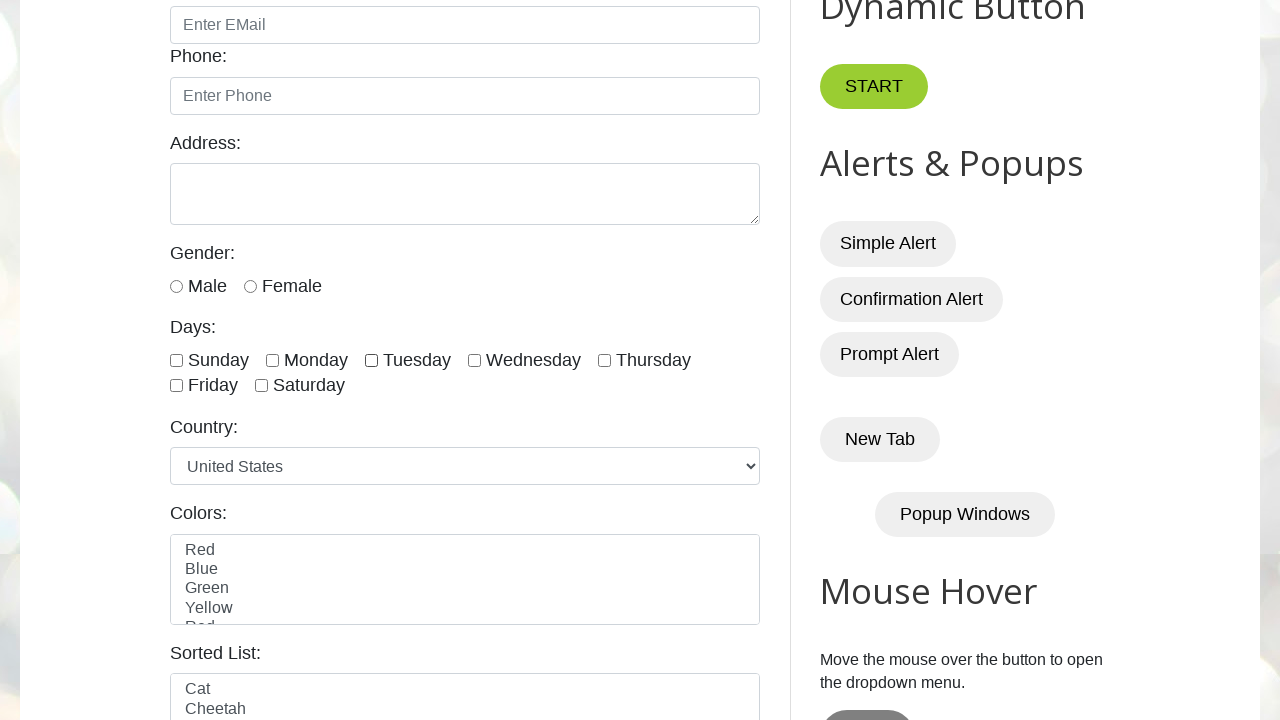

Waited 3 seconds to observe final checkbox state
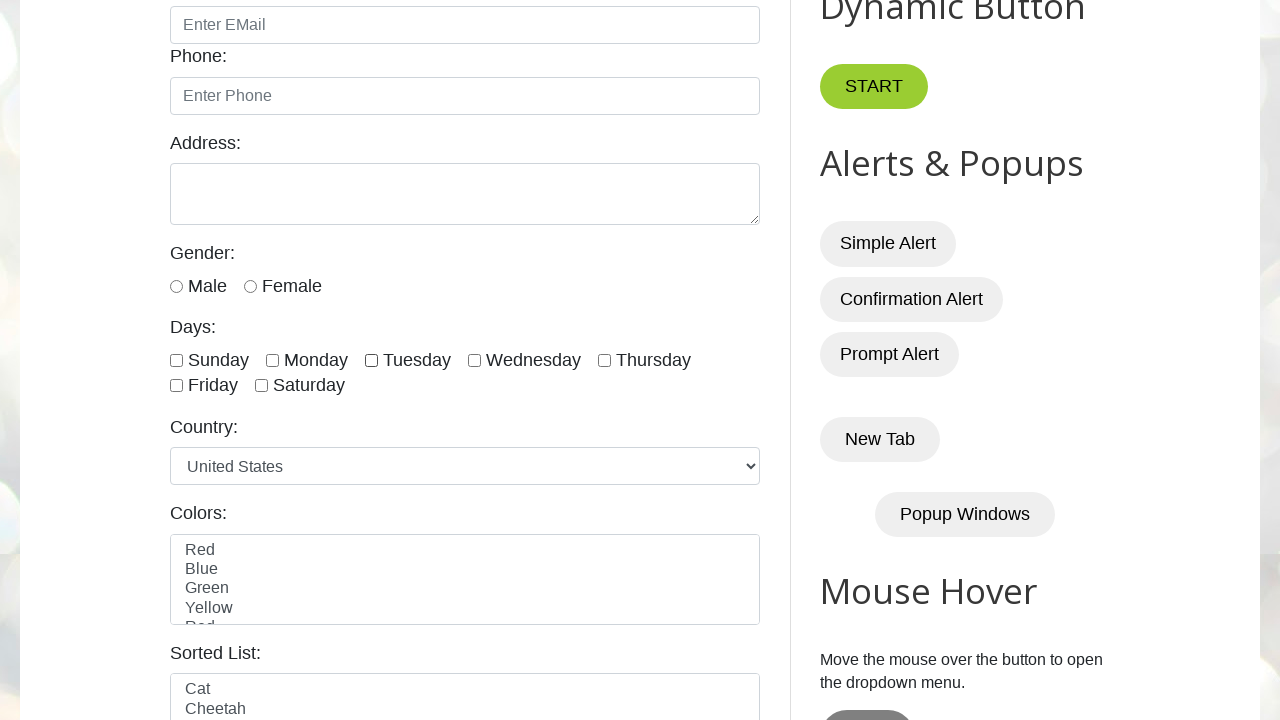

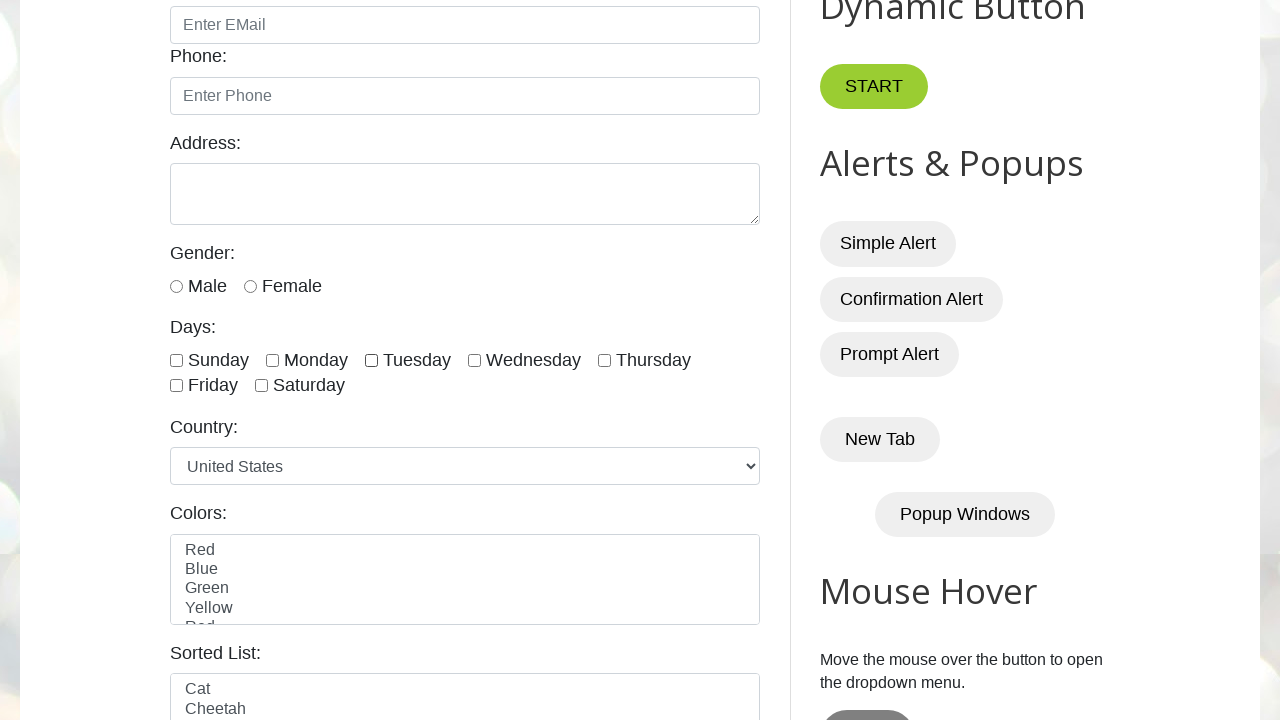